Tests browser window handling by clicking a button that opens a new window, then switching between the original and new window to verify navigation works correctly.

Starting URL: https://demoqa.com/browser-windows

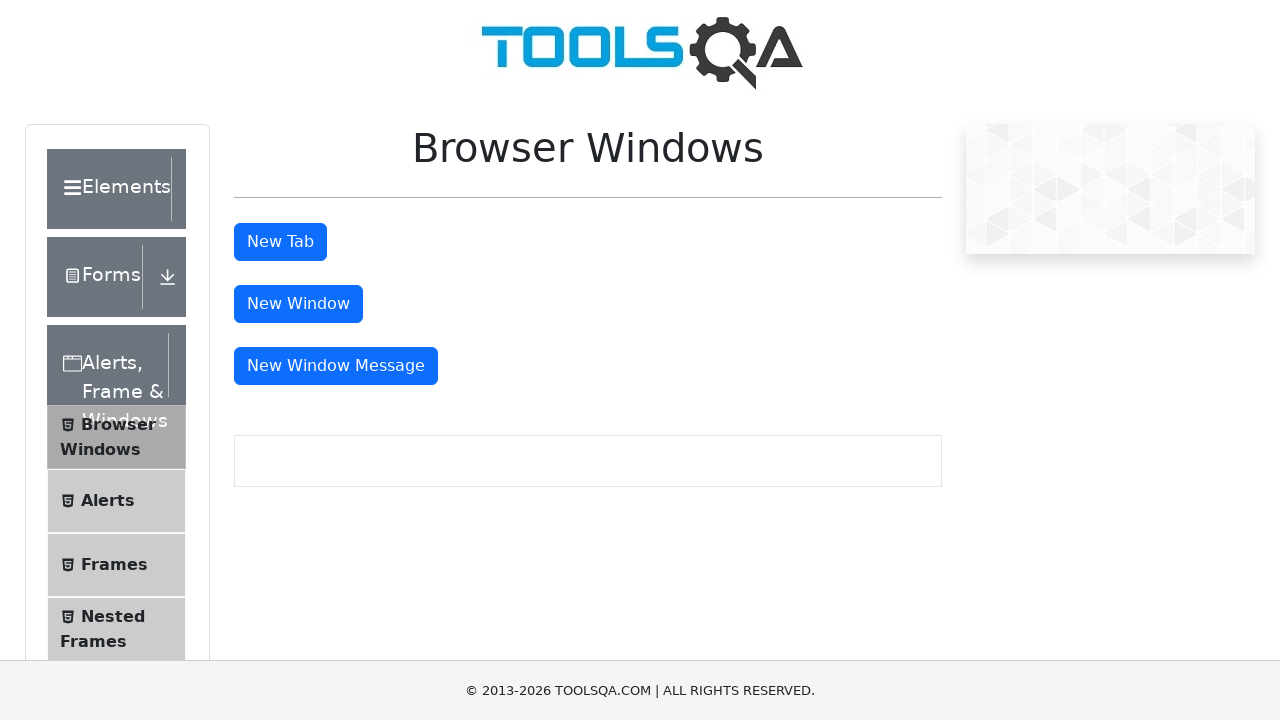

Scrolled down the page by 200 pixels
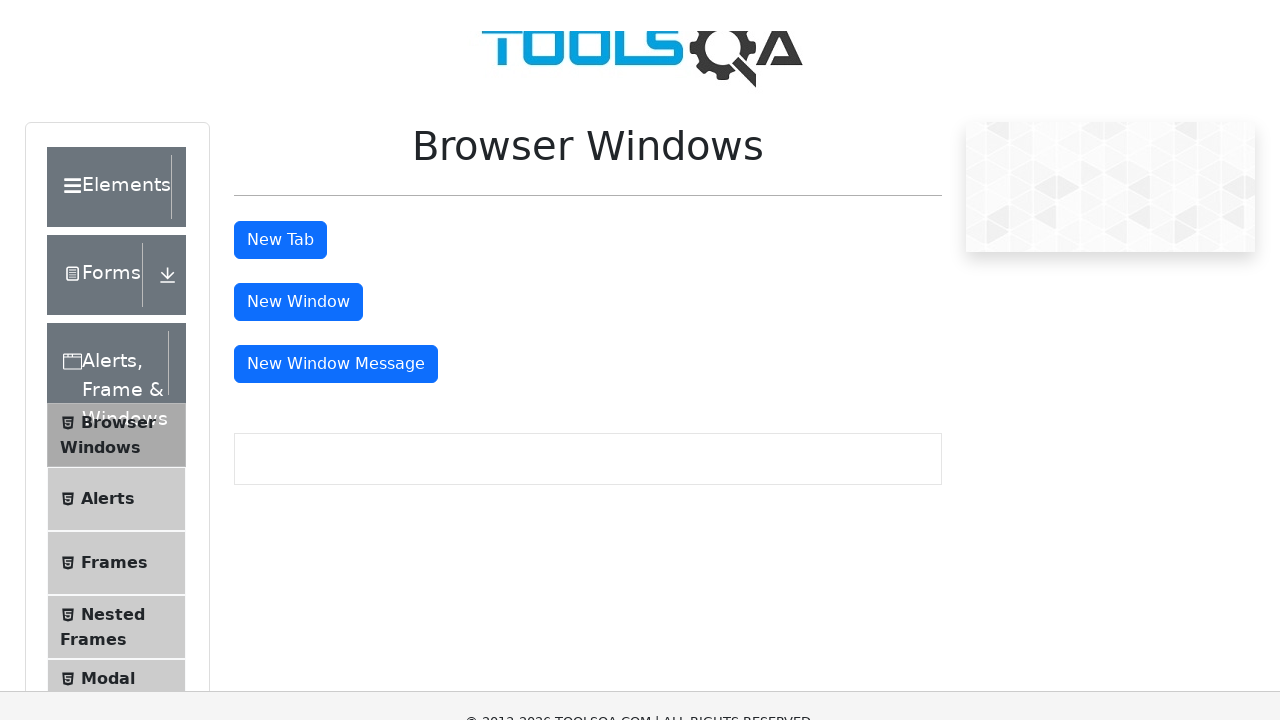

Clicked 'New Window' button to open a new window at (298, 104) on xpath=//button[text()='New Window']
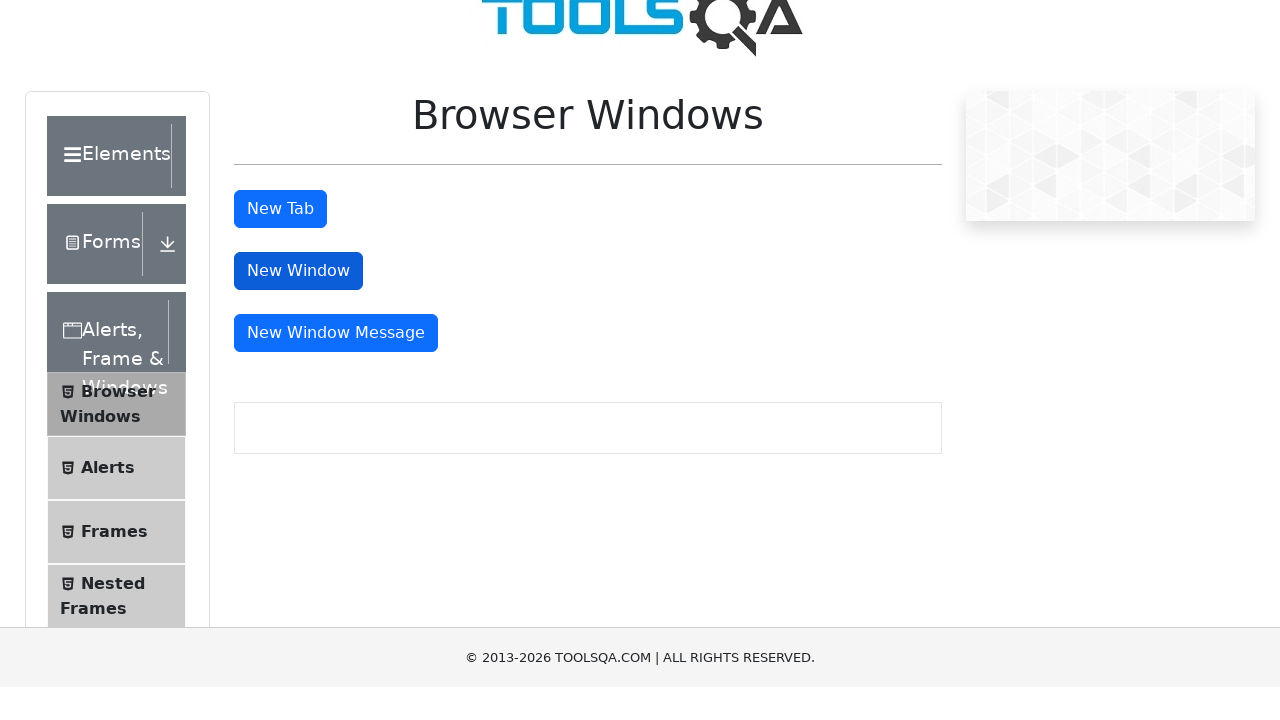

Retrieved the new window/page object
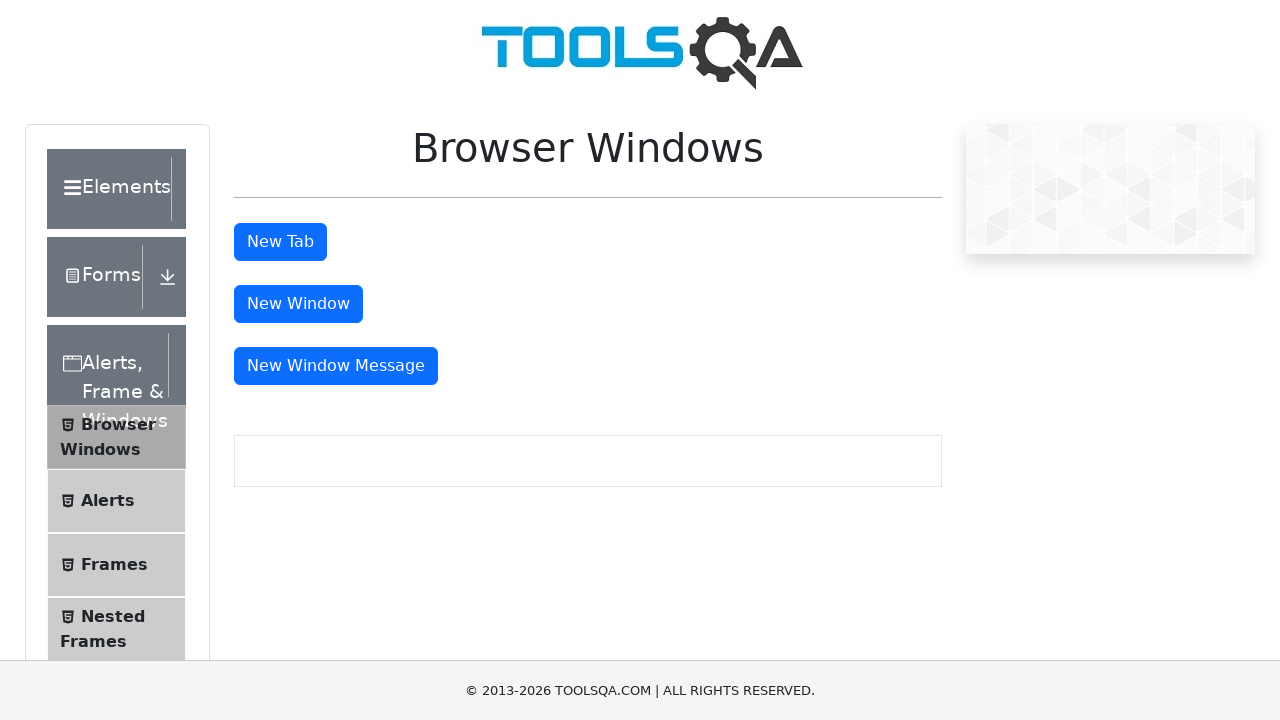

Waited for new window to fully load
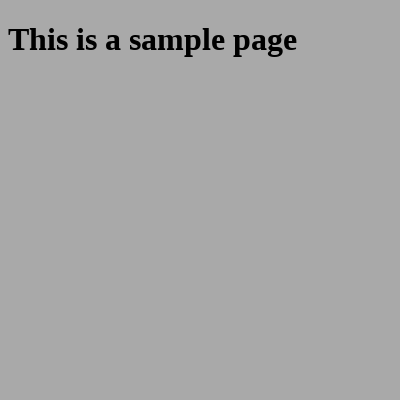

Retrieved new window URL: https://demoqa.com/sample
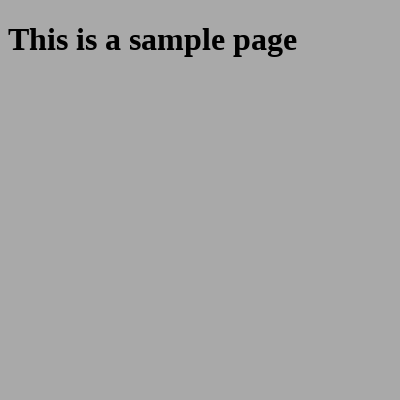

Retrieved original page URL: https://demoqa.com/browser-windows
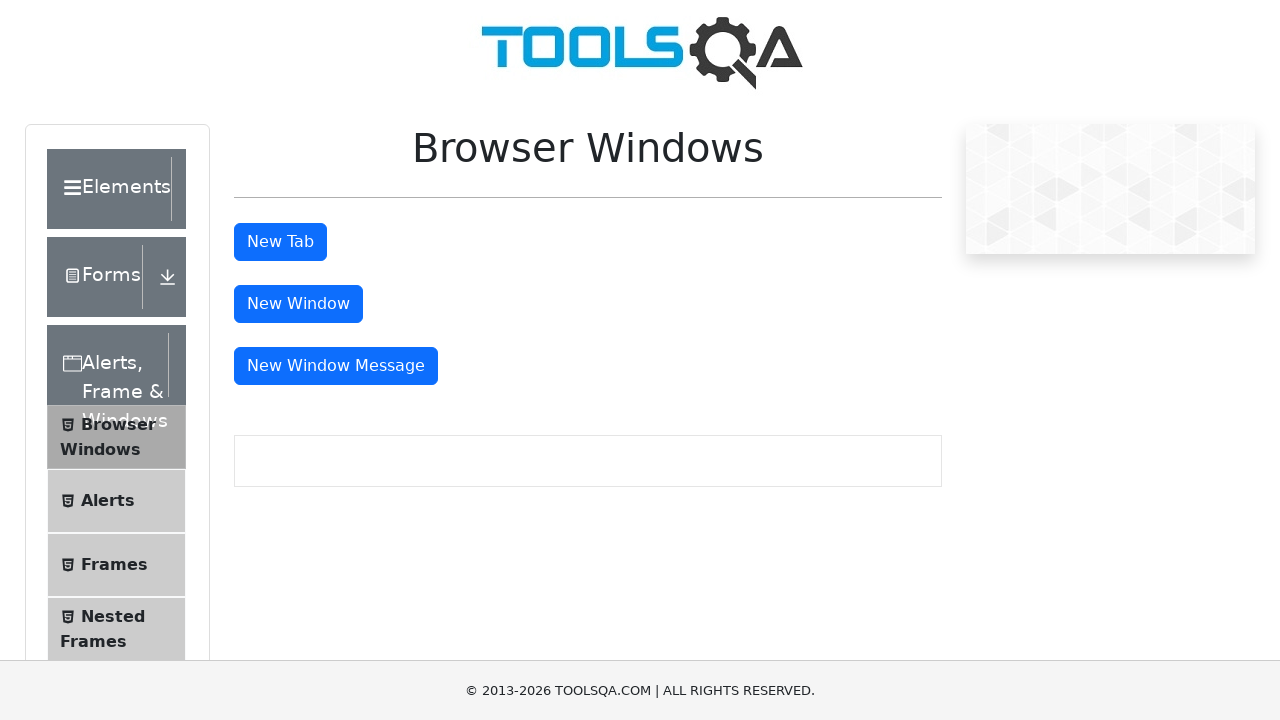

Closed the new window
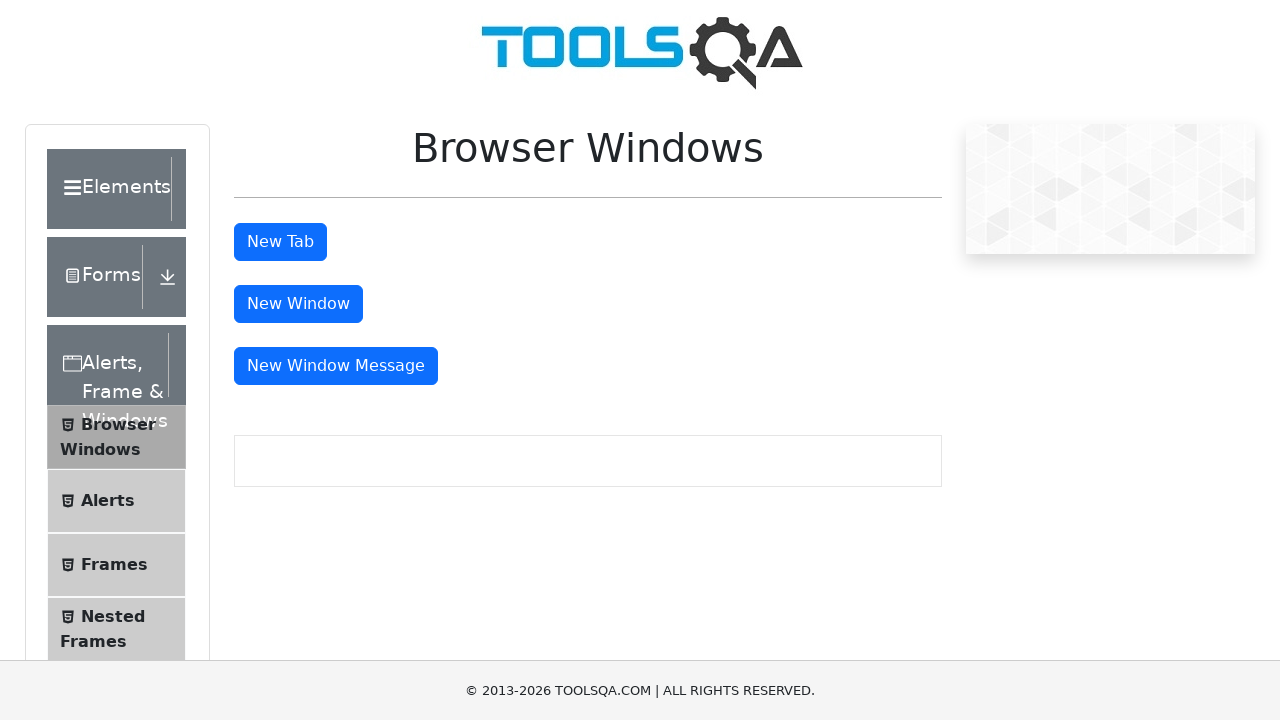

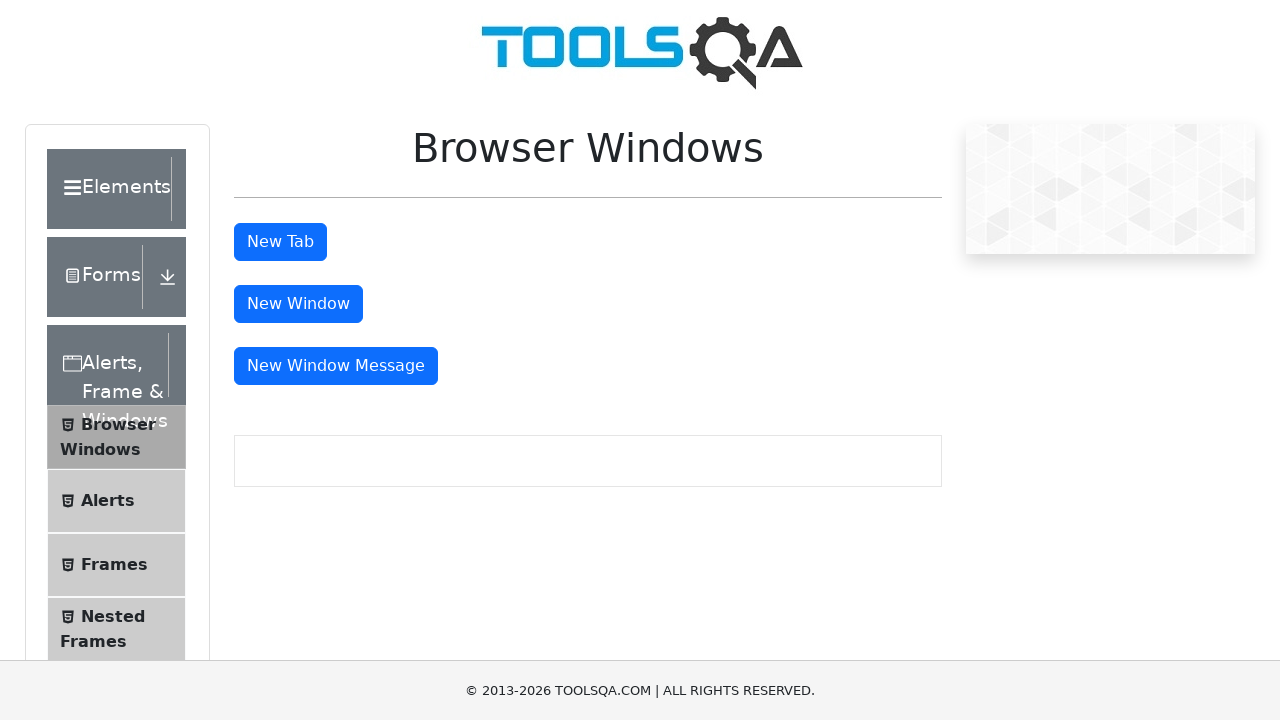